Navigates to a classic car valuation market page, extracts vehicle listing links, then visits individual vehicle detail pages to verify content loads properly.

Starting URL: https://www.theclassicvaluer.com/the-market

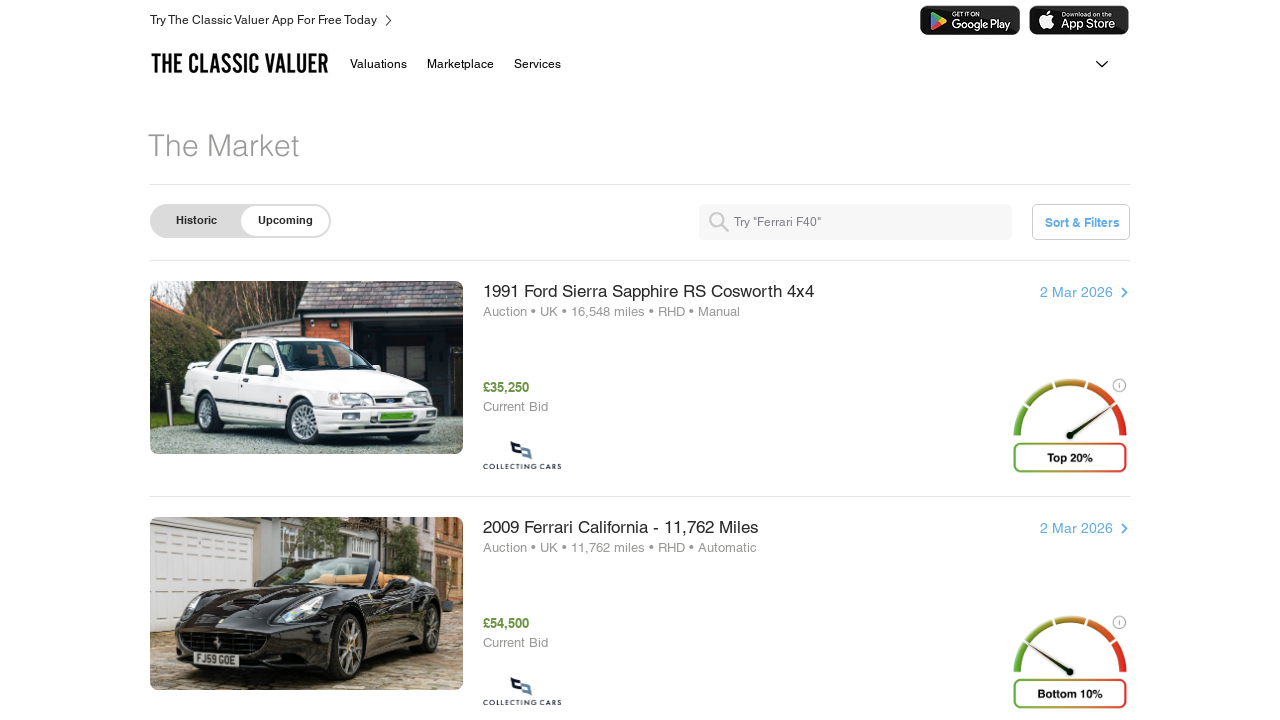

Waited 5 seconds for market page to load
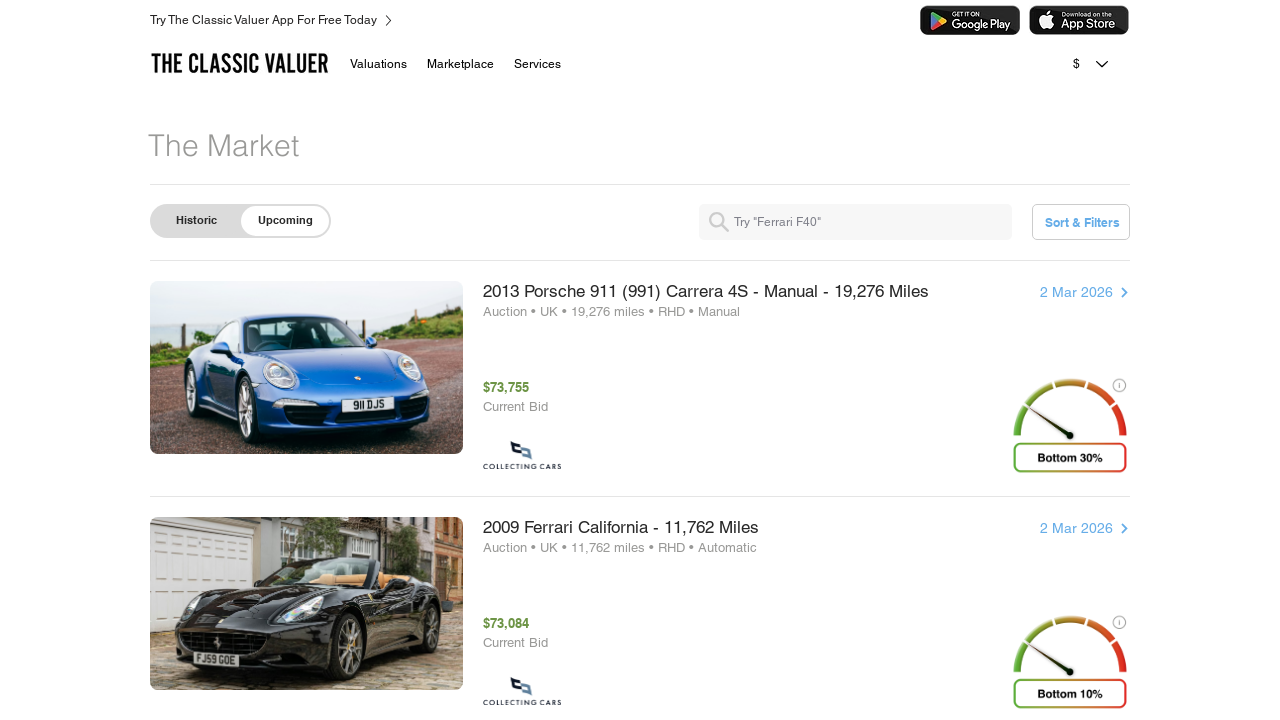

Located all vehicle listing links on market page
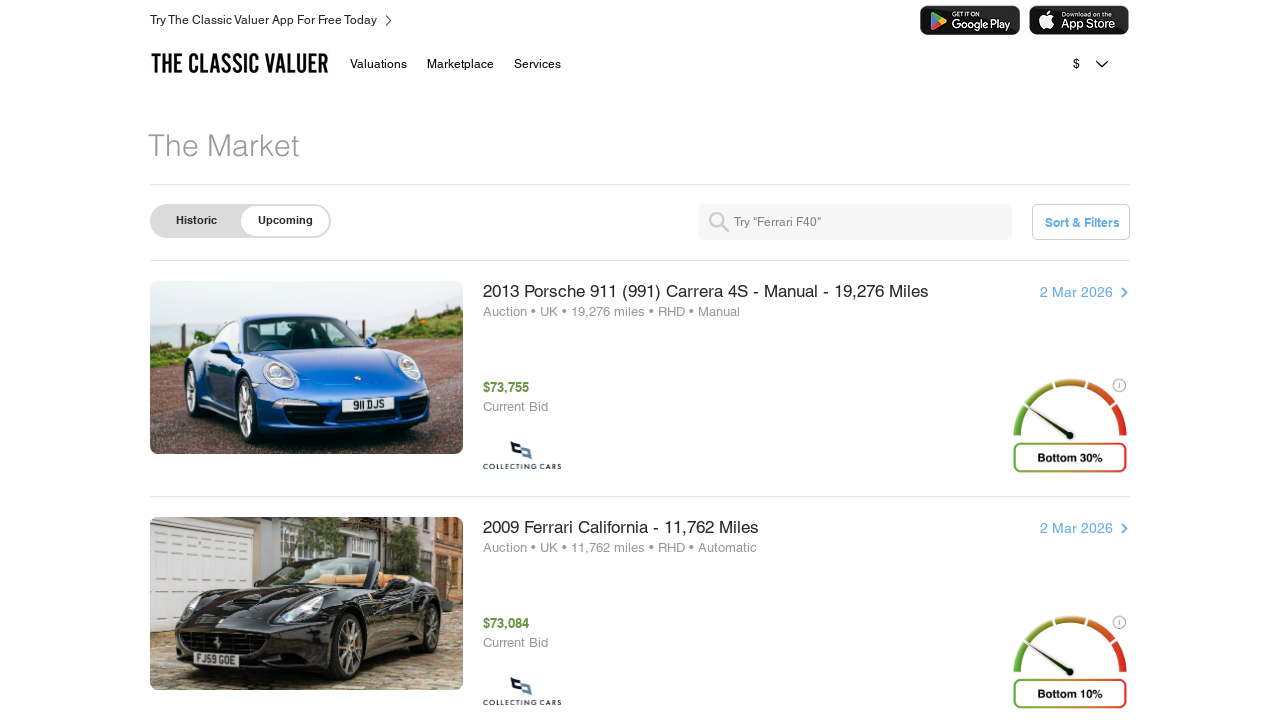

Found 100 total links on market page
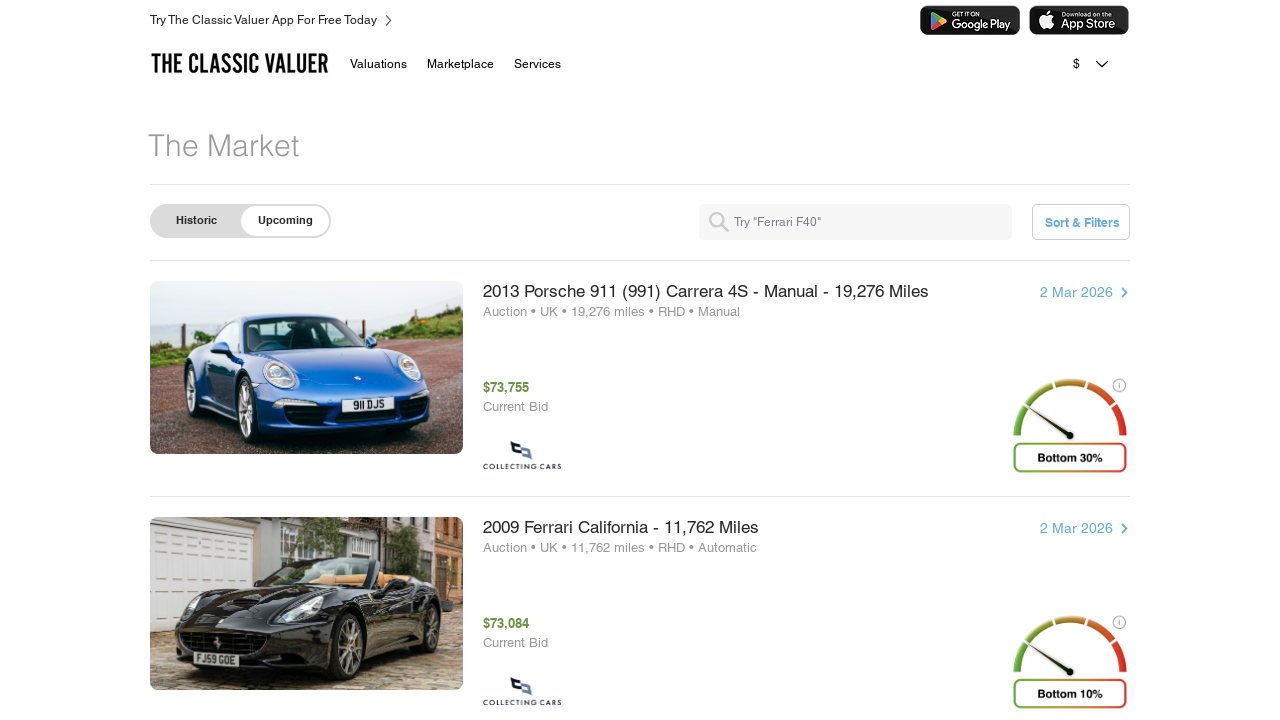

Extracted href from link 1
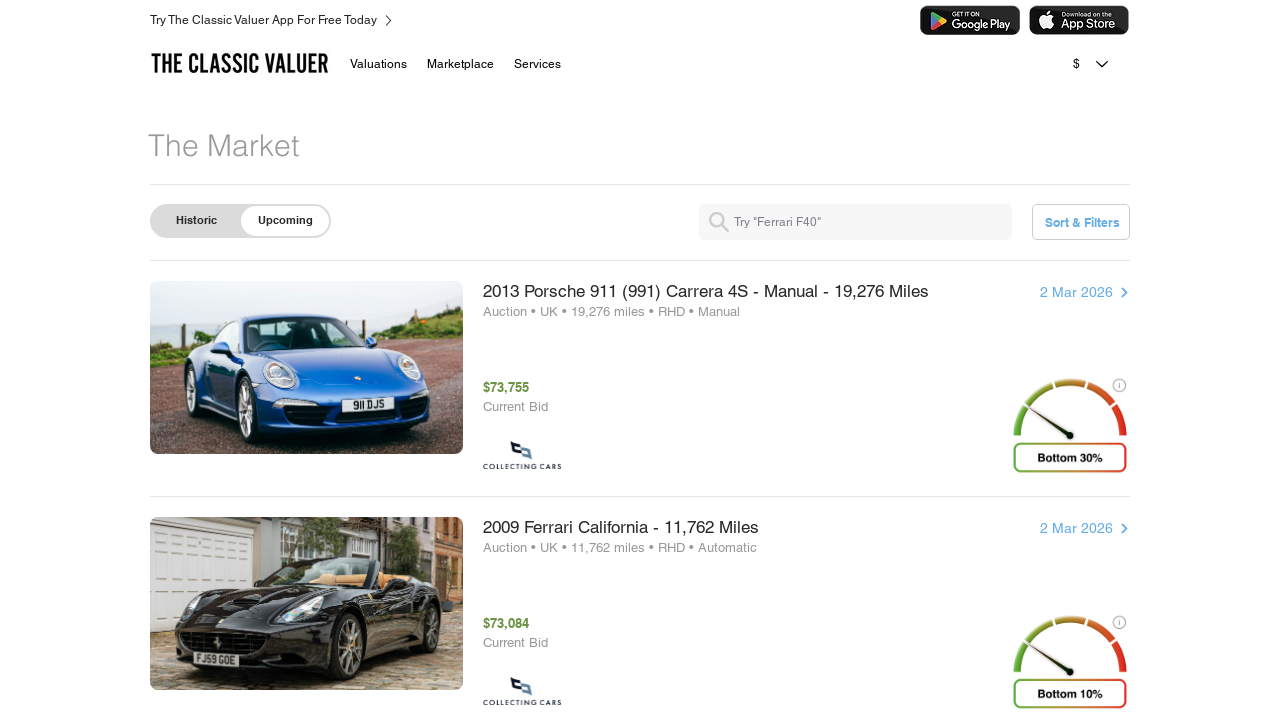

Extracted href from link 2
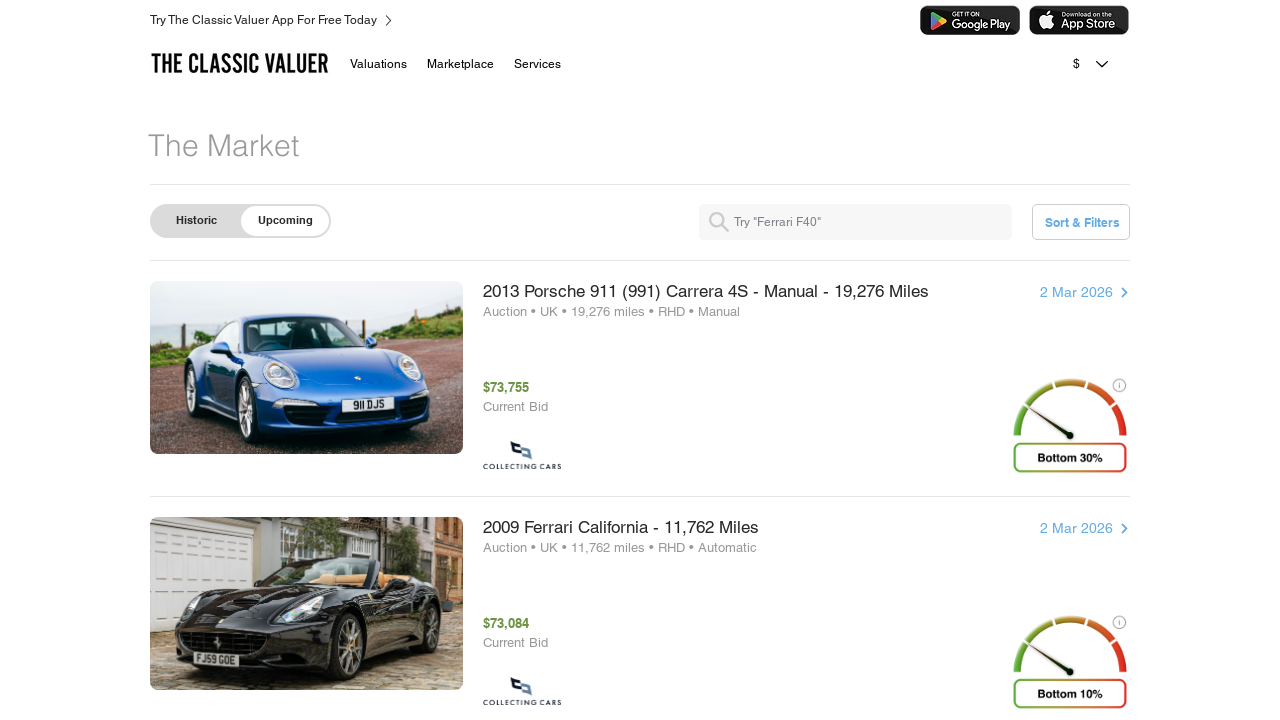

Added vehicle link to collection: https://www.theclassicvaluer.com/vehicle-details/collecting-cars-2026-03-02-porsche-911-991-carrera-4s-054307
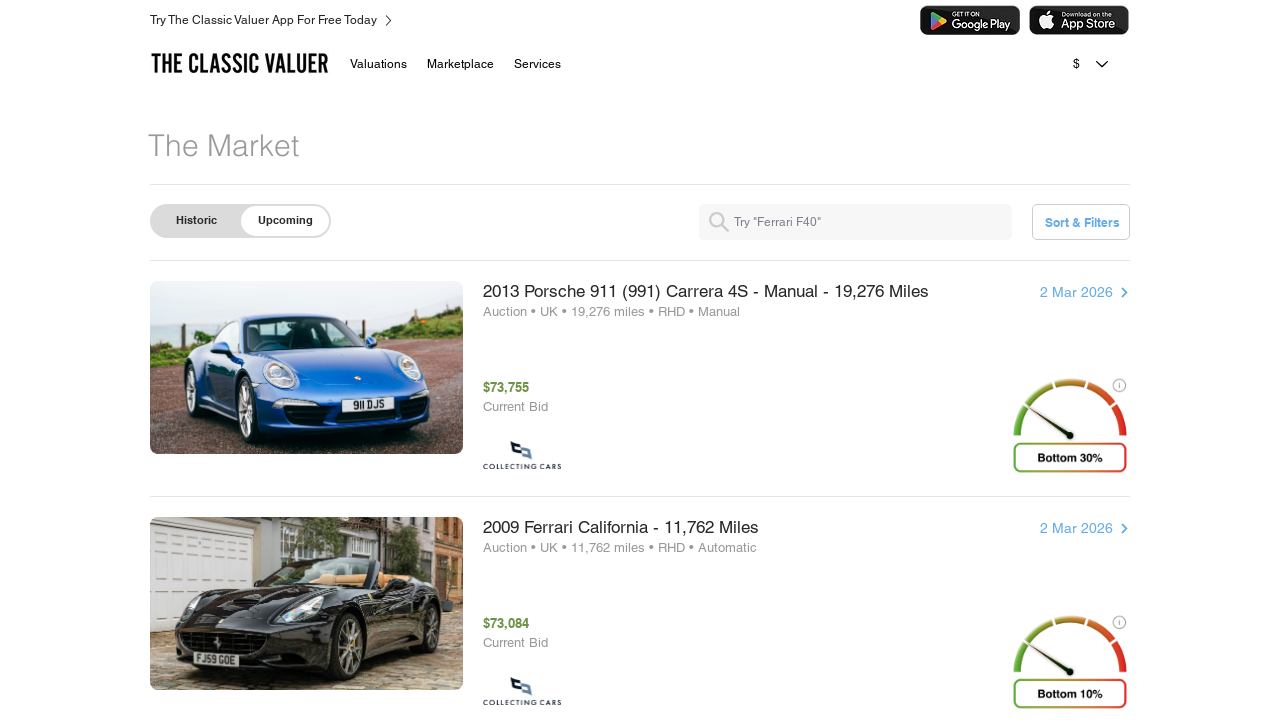

Extracted href from link 3
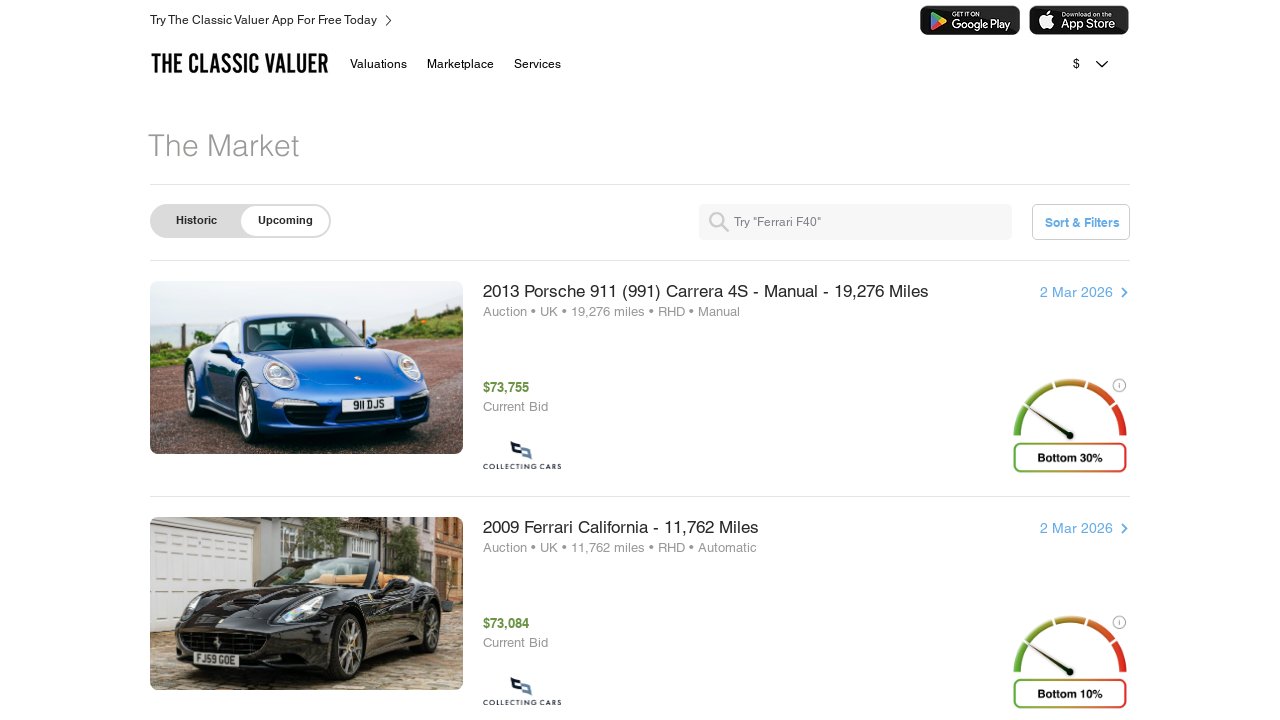

Navigated to vehicle detail page: https://www.theclassicvaluer.com/vehicle-details/collecting-cars-2026-03-02-porsche-911-991-carrera-4s-054307
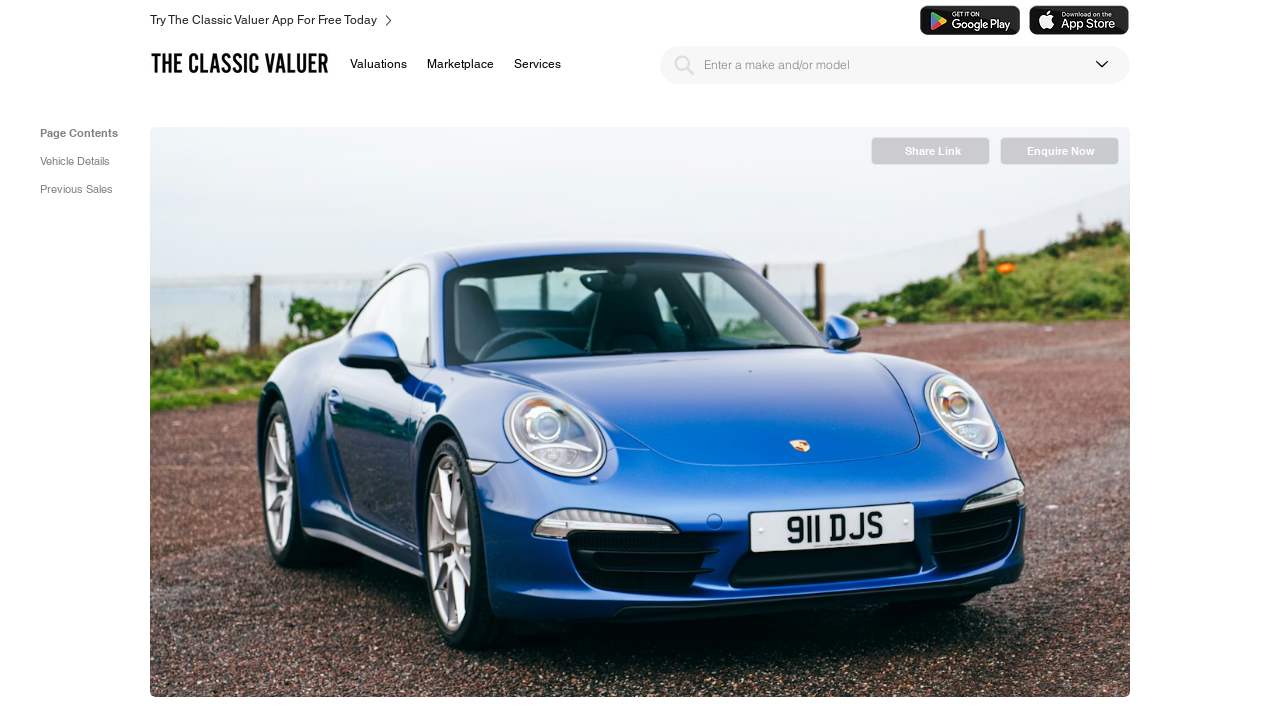

Waited 3 seconds for vehicle detail page content to render
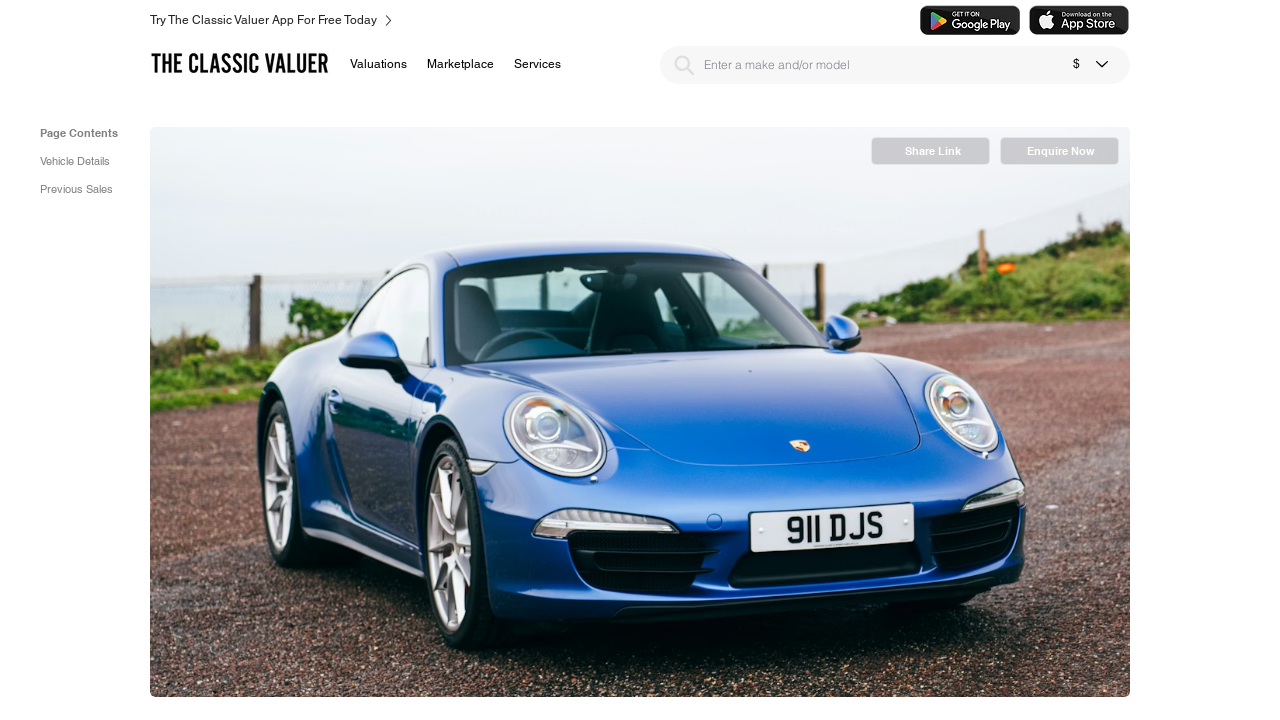

Verified vehicle detail page loaded by finding h2 heading element
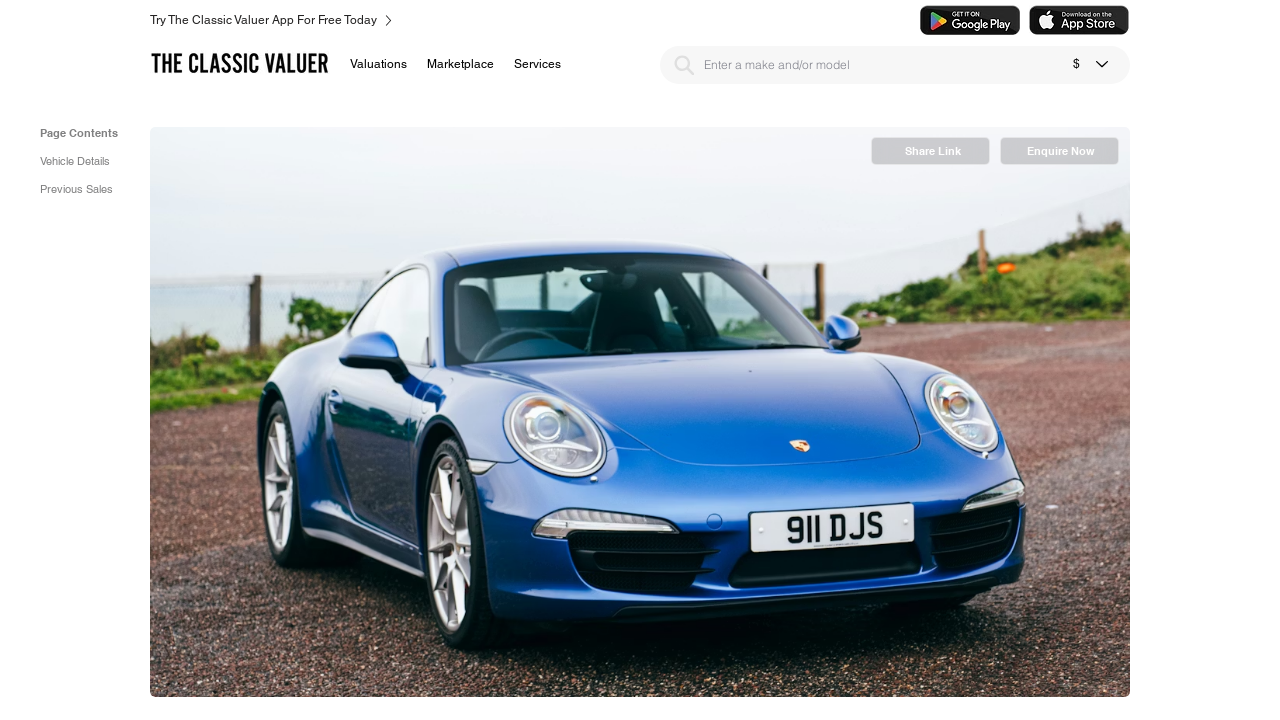

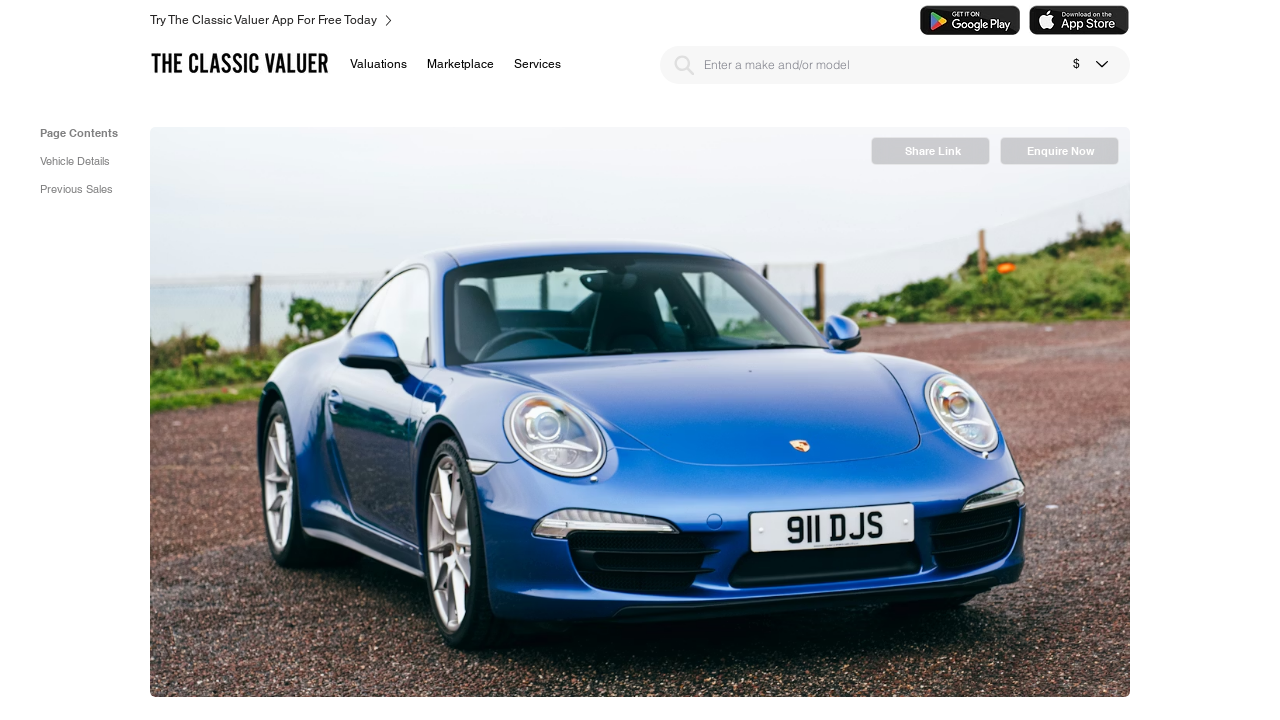